Tests dismissing a JavaScript confirm dialog by clicking the second button, dismissing the alert, and verifying the result message does not contain "successfuly"

Starting URL: https://the-internet.herokuapp.com/javascript_alerts

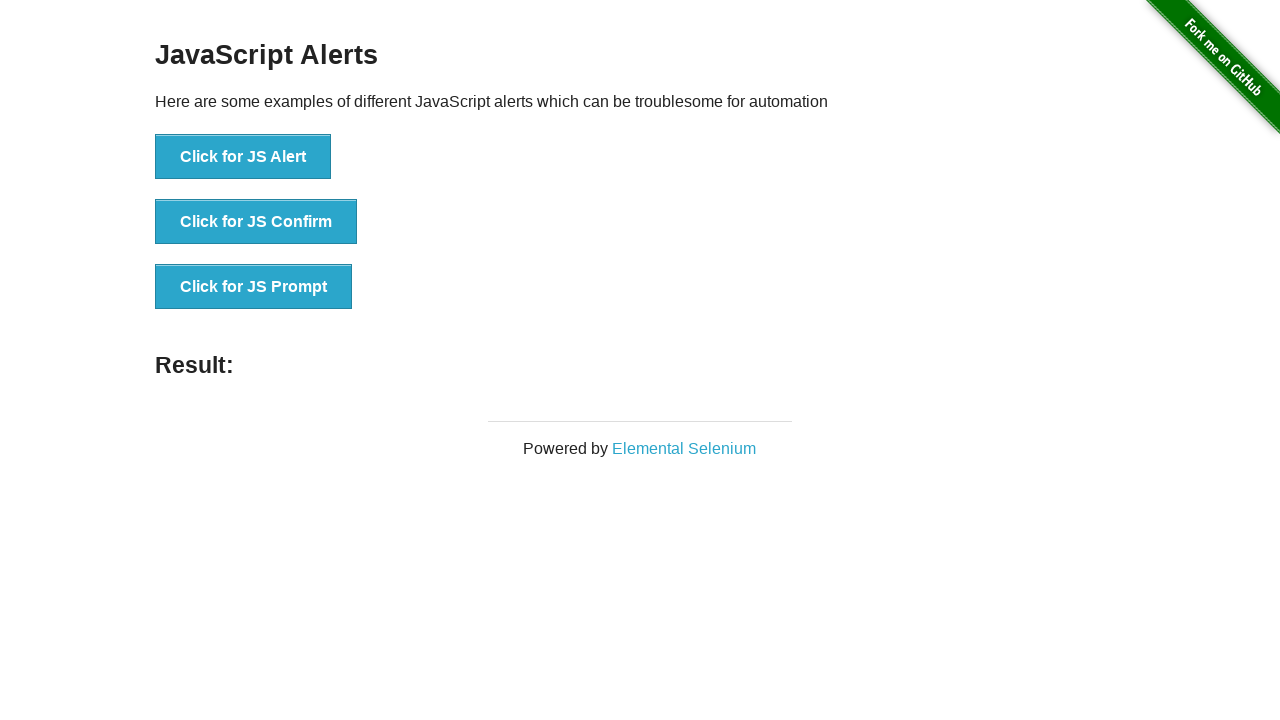

Set up dialog handler to dismiss confirm dialog
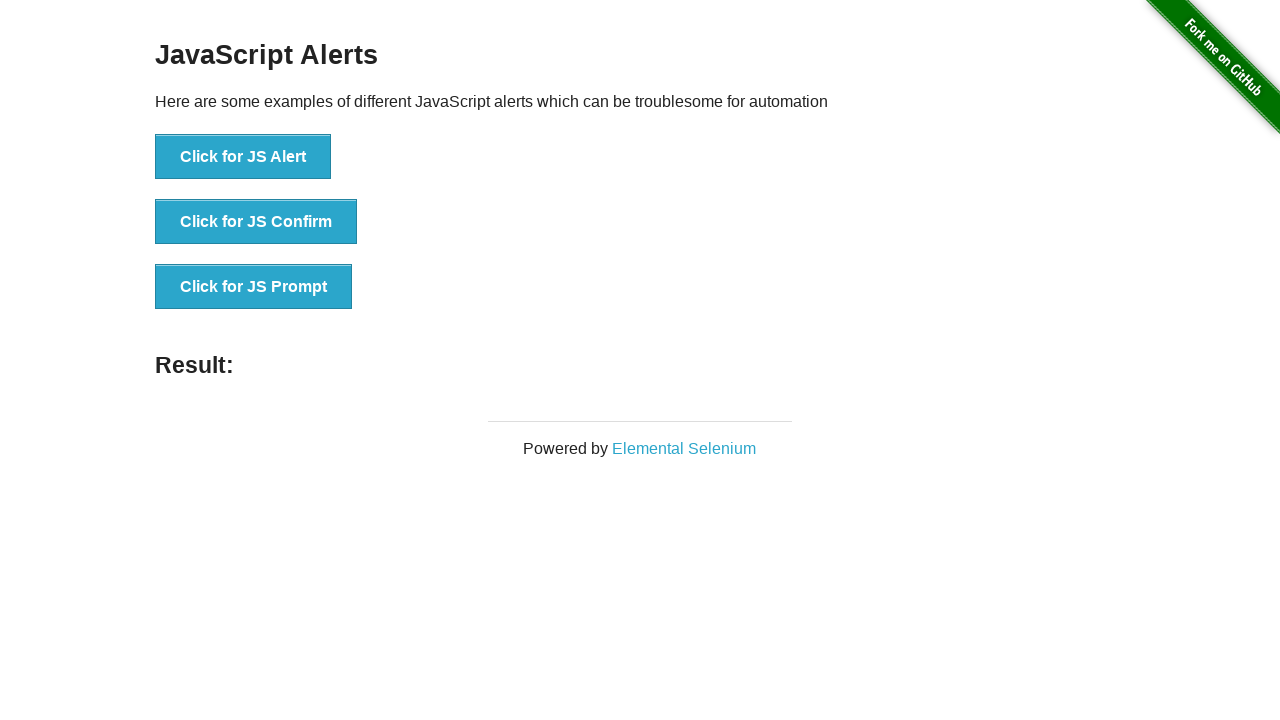

Clicked the JavaScript Confirm button at (256, 222) on button[onclick='jsConfirm()']
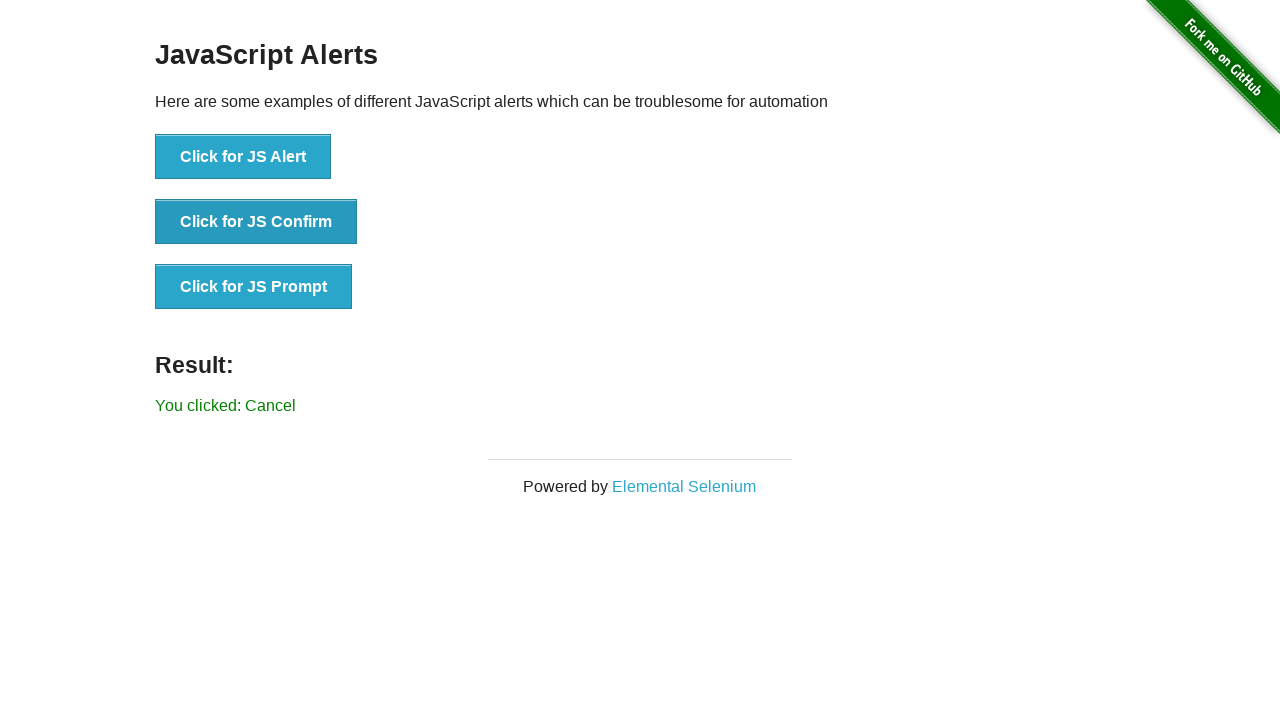

Waited for result message to appear
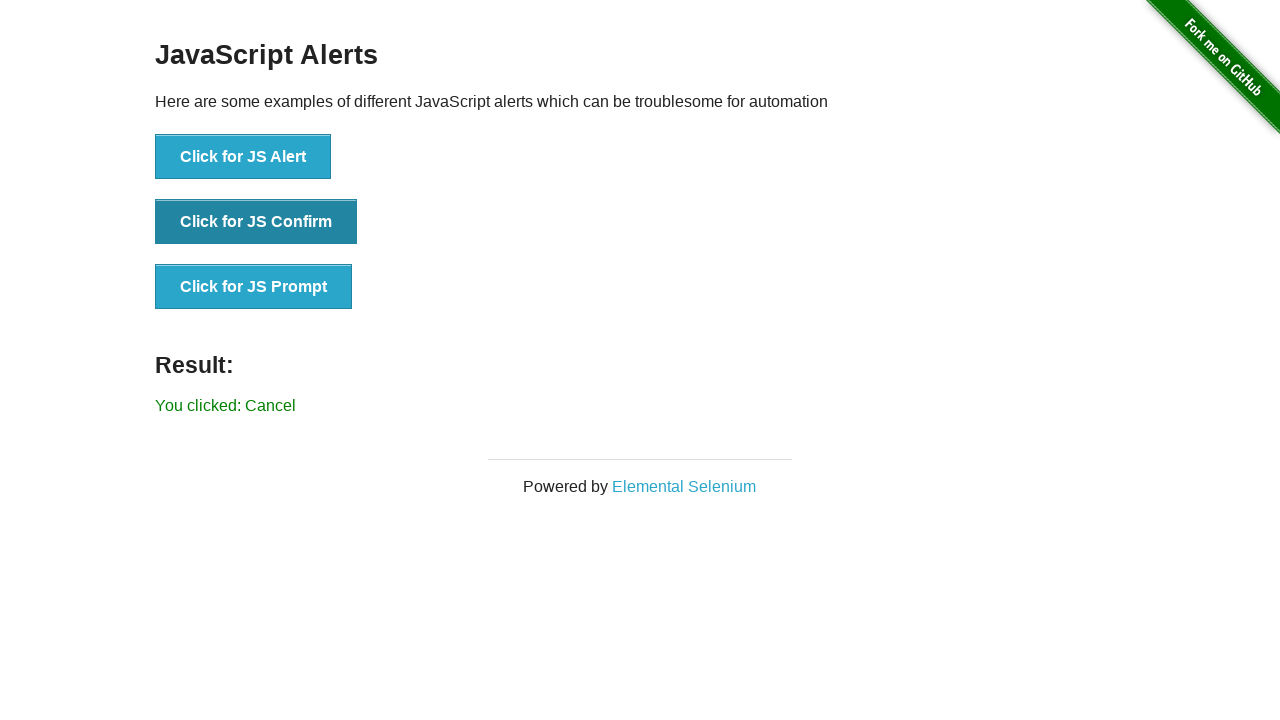

Retrieved result message text: 'You clicked: Cancel'
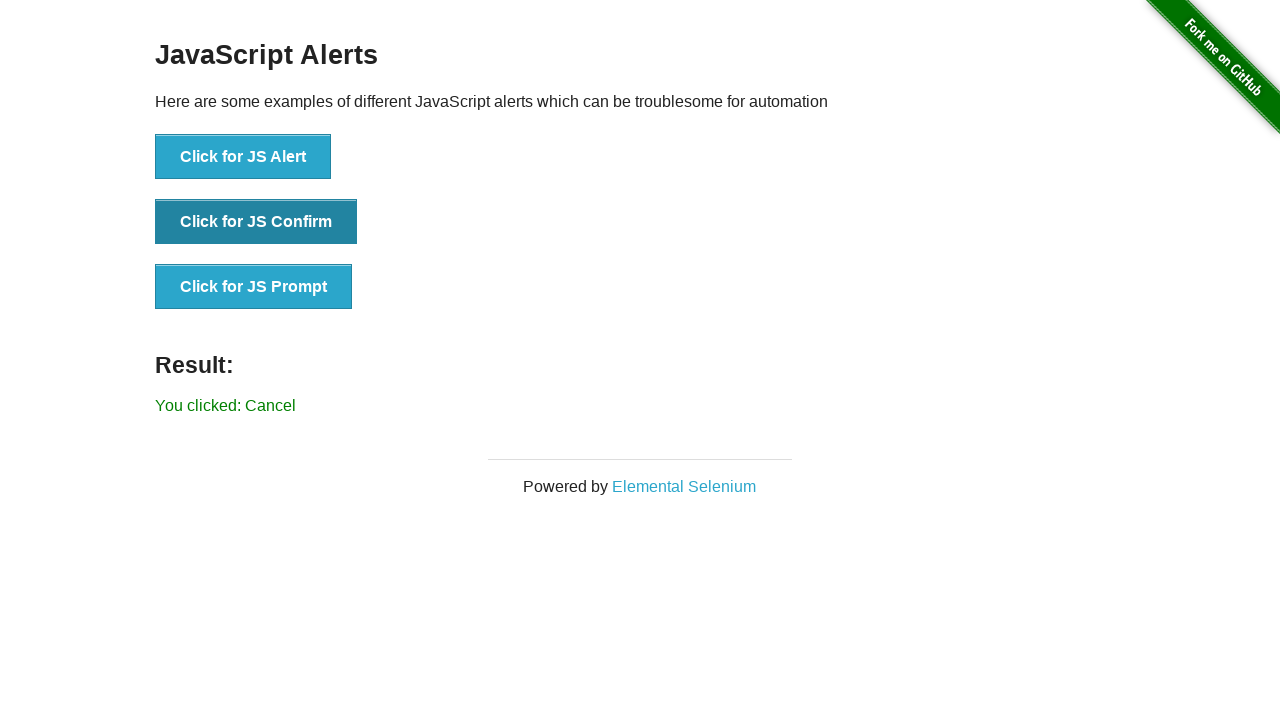

Verified result message does not contain 'successfuly'
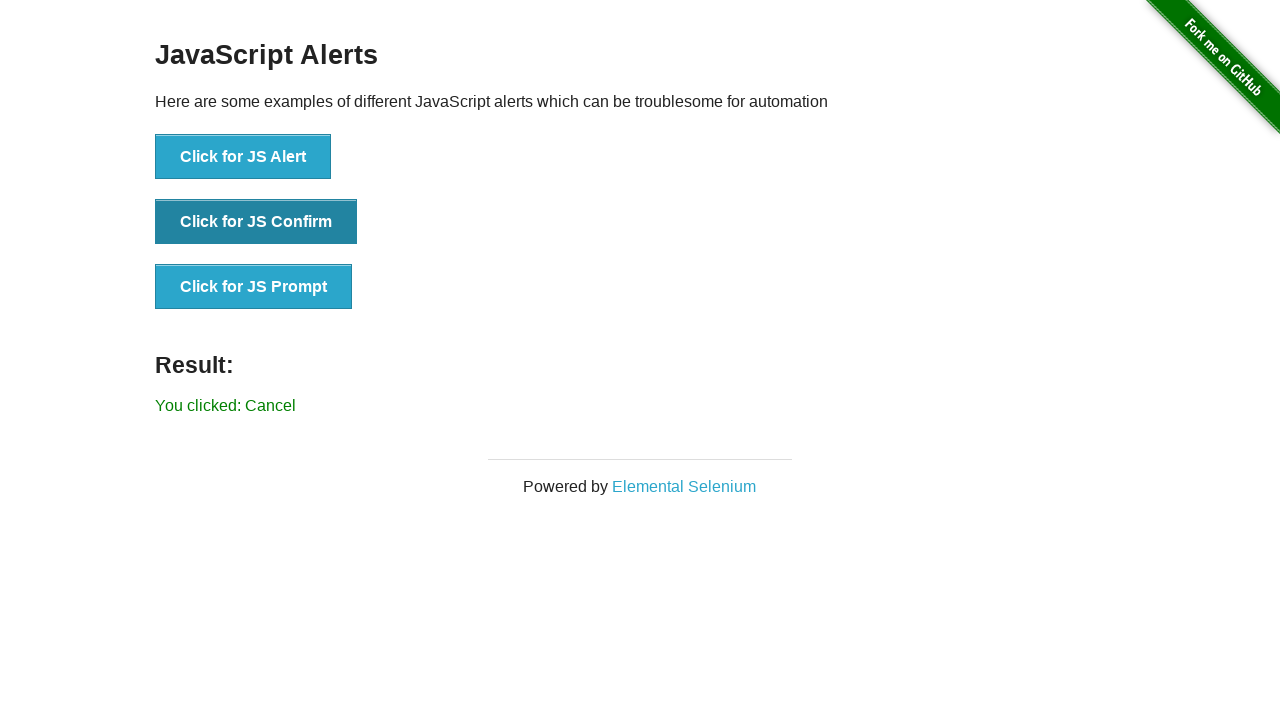

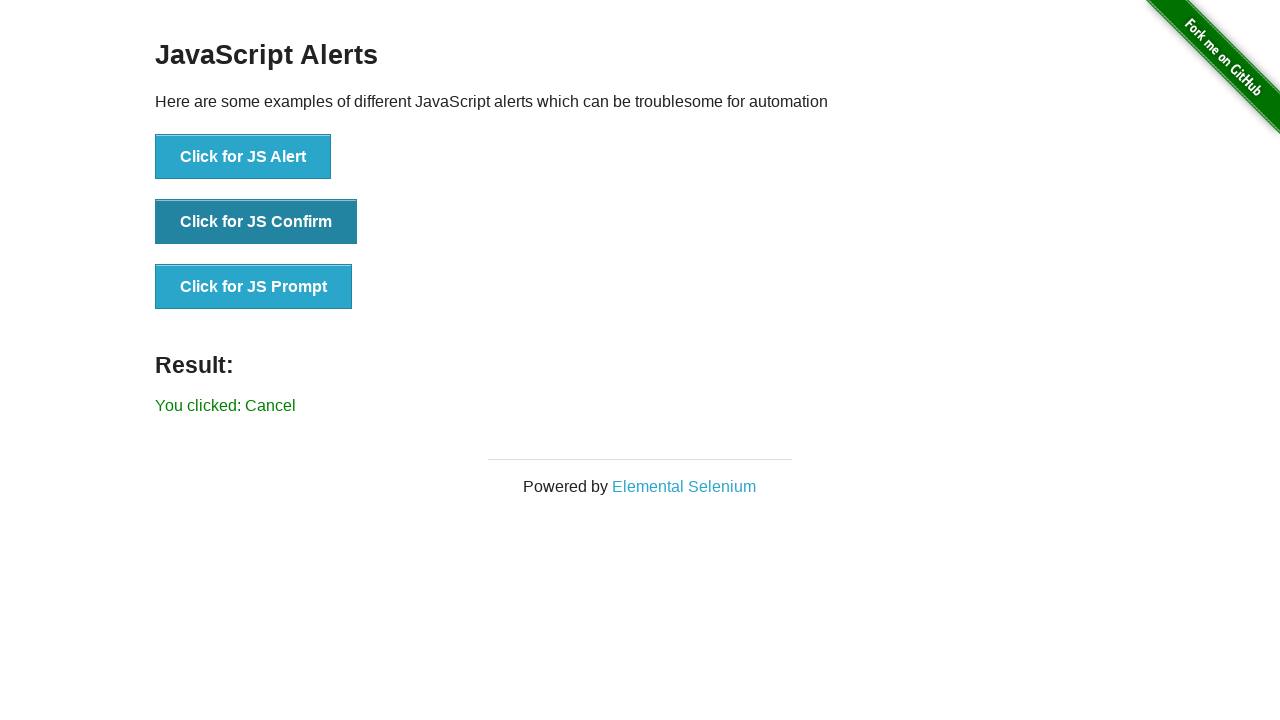